Tests double-click functionality on a button element

Starting URL: https://demoqa.com/buttons

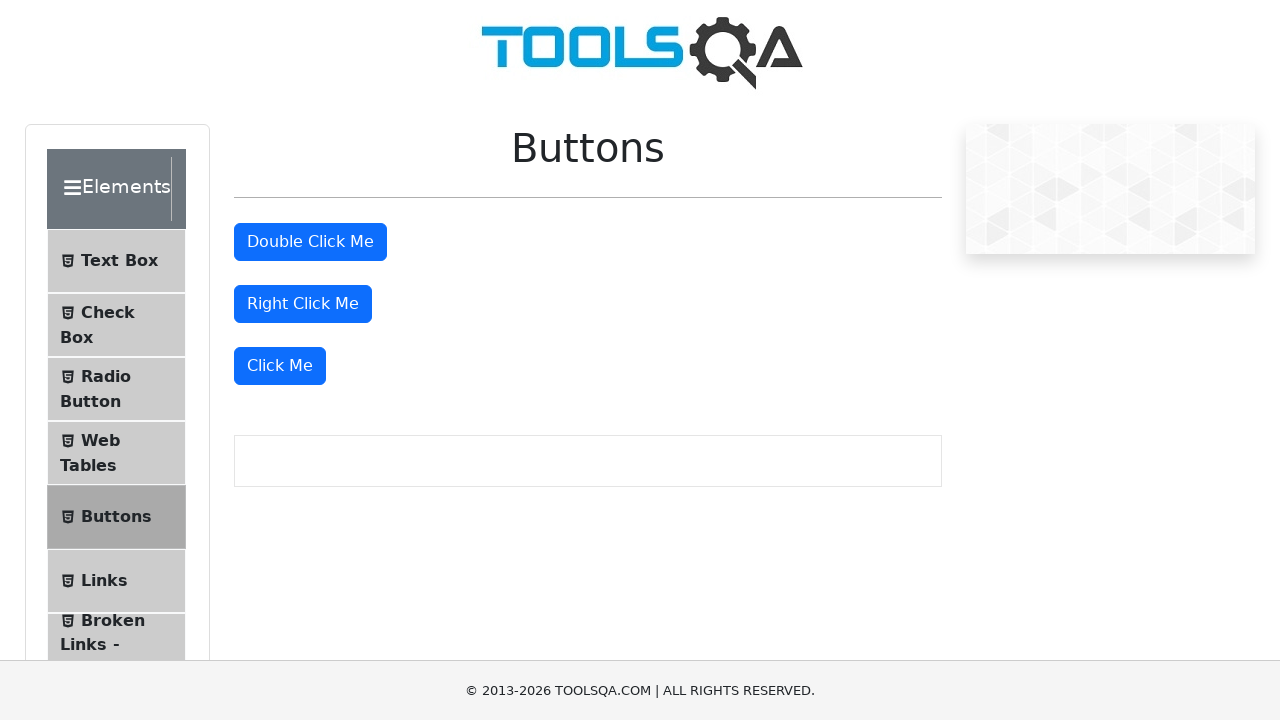

Scrolled double-click button into view
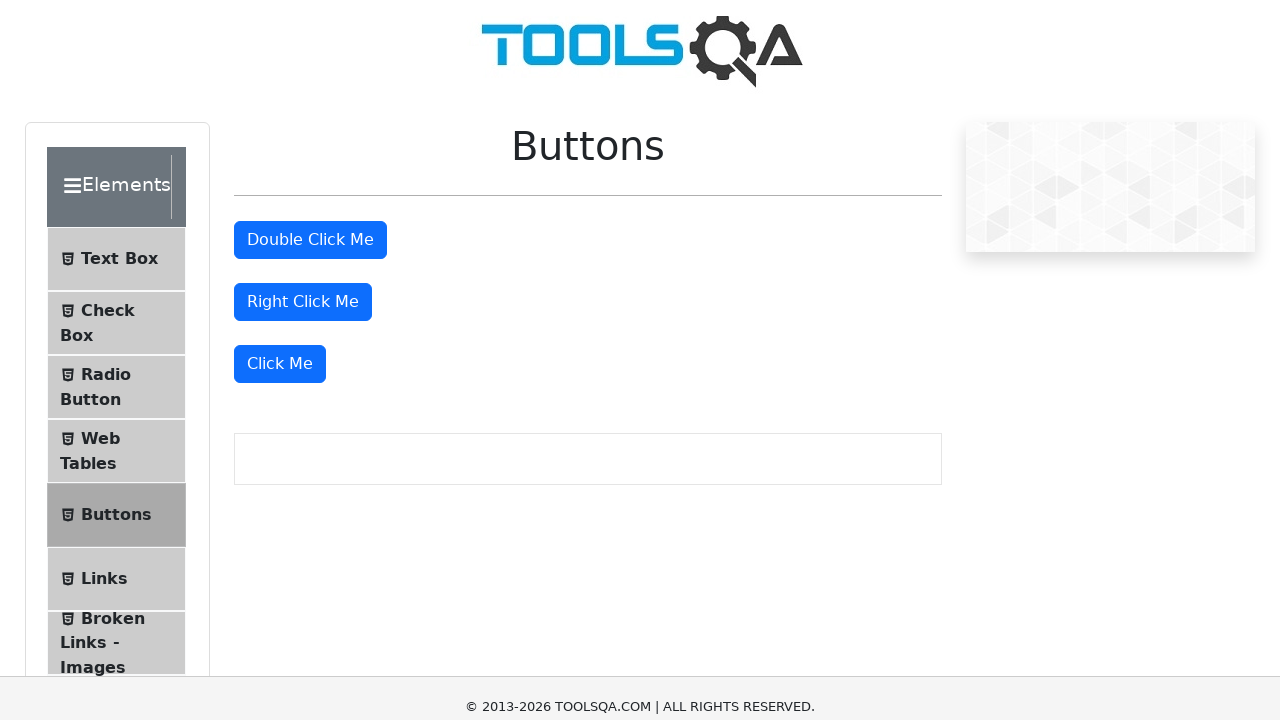

Double-clicked the button element at (310, 19) on #doubleClickBtn
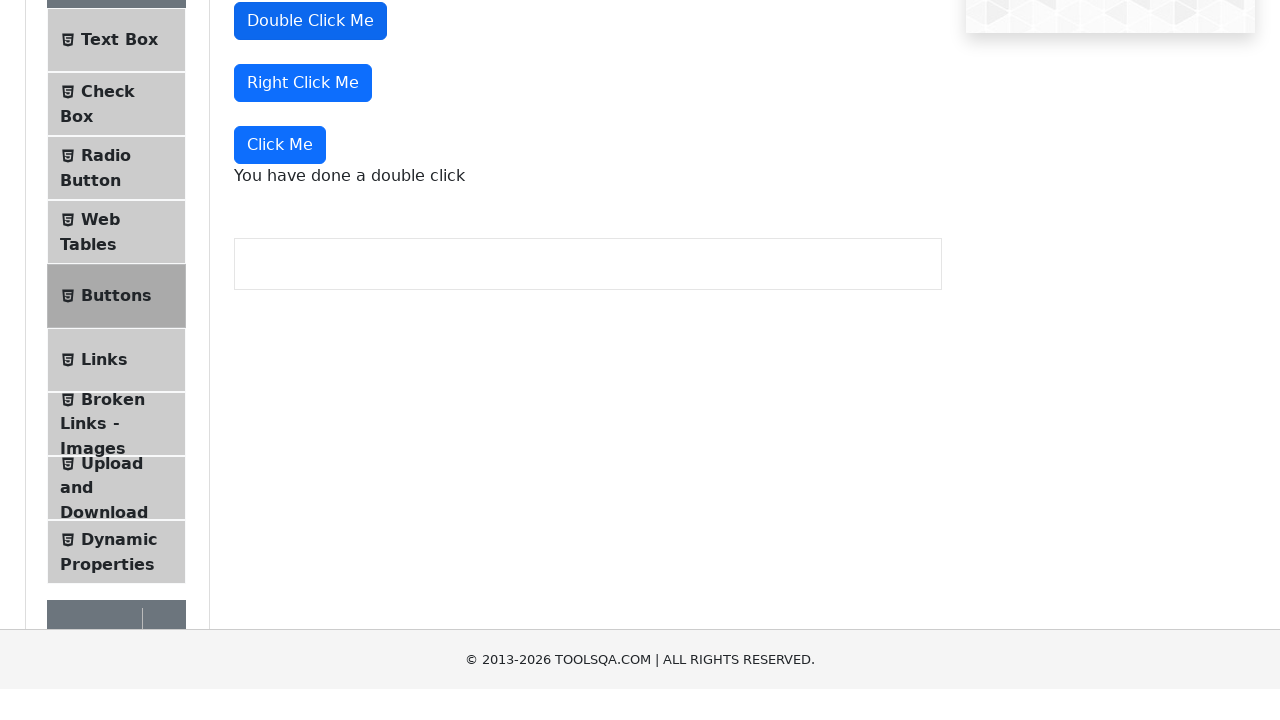

Double-click result message appeared
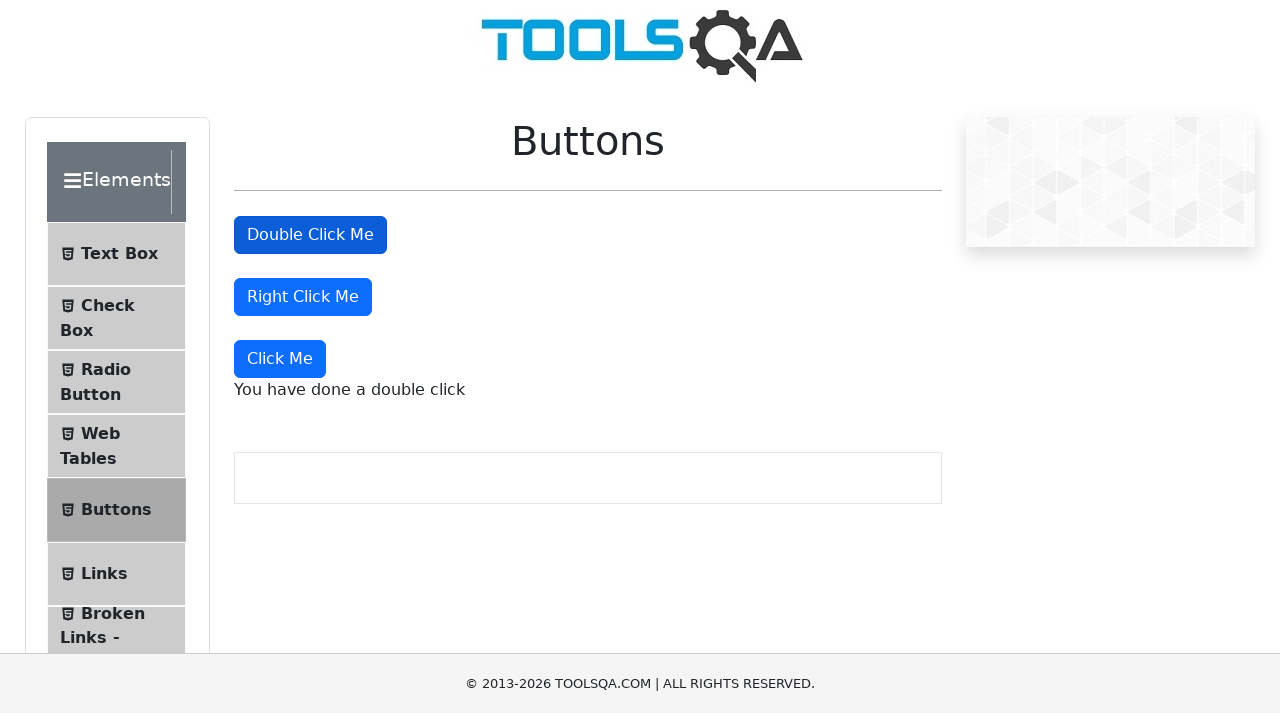

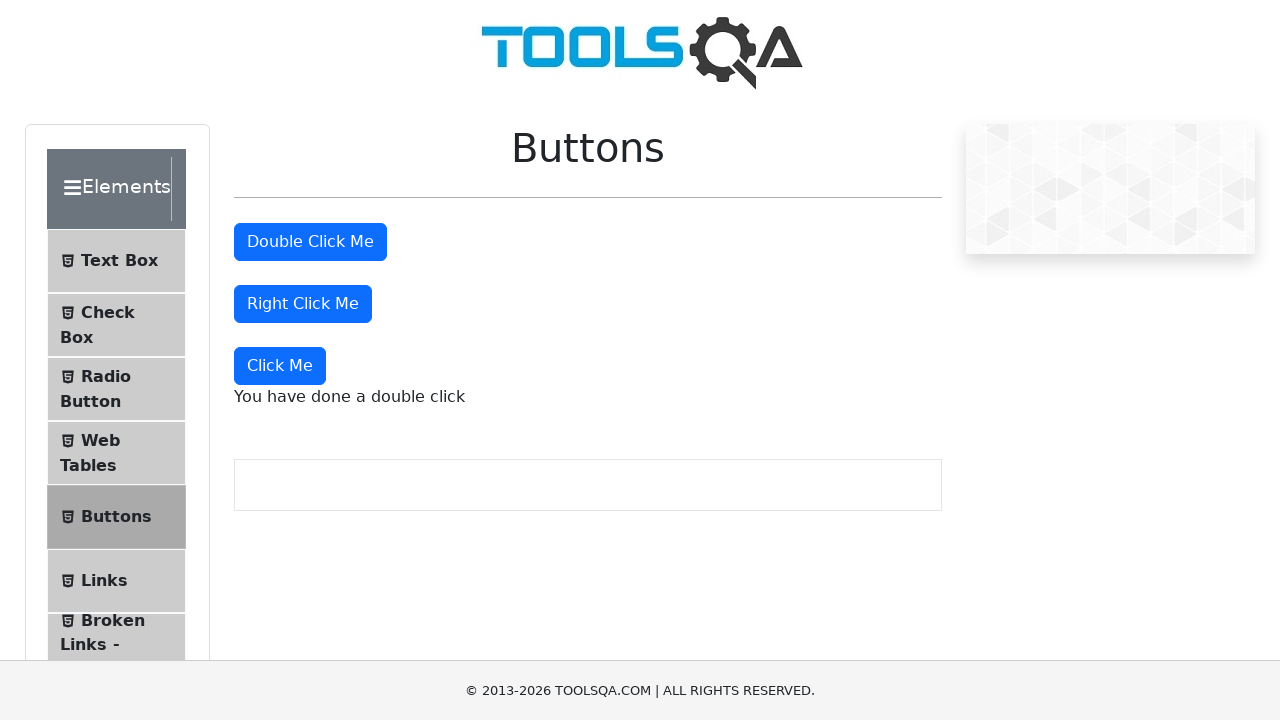